Tests handling a JavaScript prompt dialog by triggering it, entering text, and accepting it

Starting URL: https://demo.automationtesting.in/Alerts.html

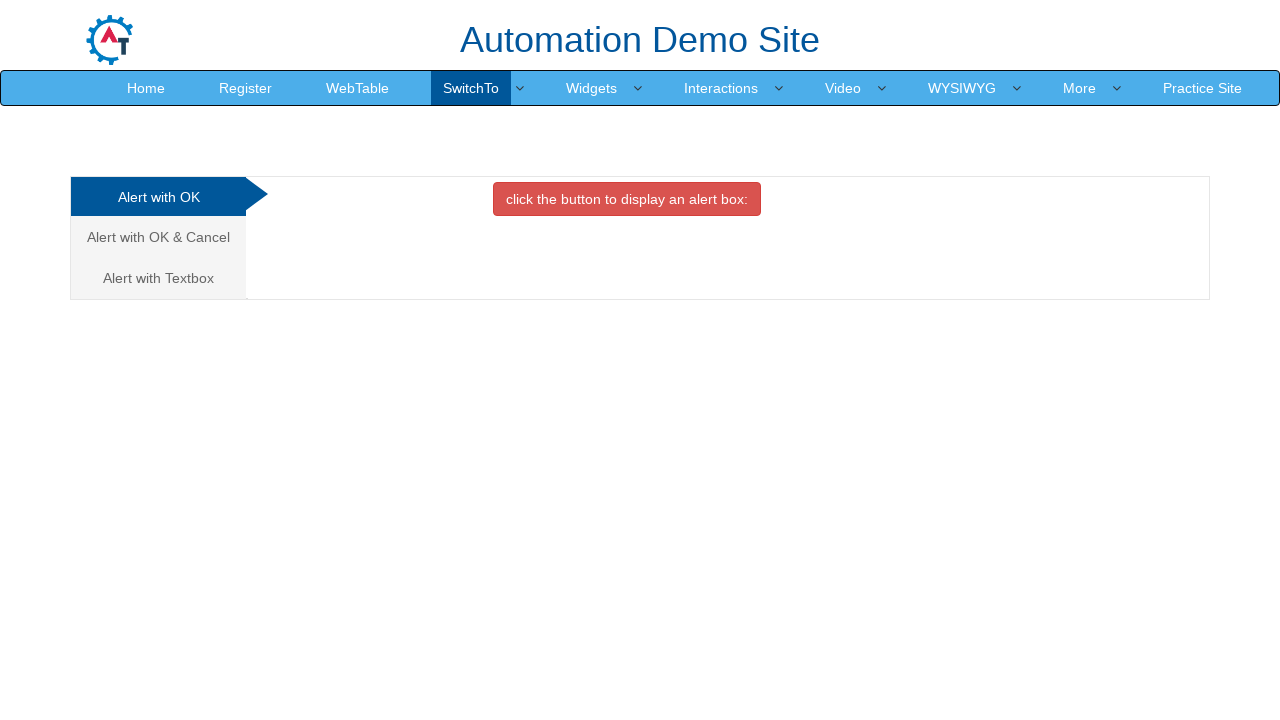

Clicked on 'Alert with Textbox' tab at (158, 278) on xpath=//a[text()='Alert with Textbox ']
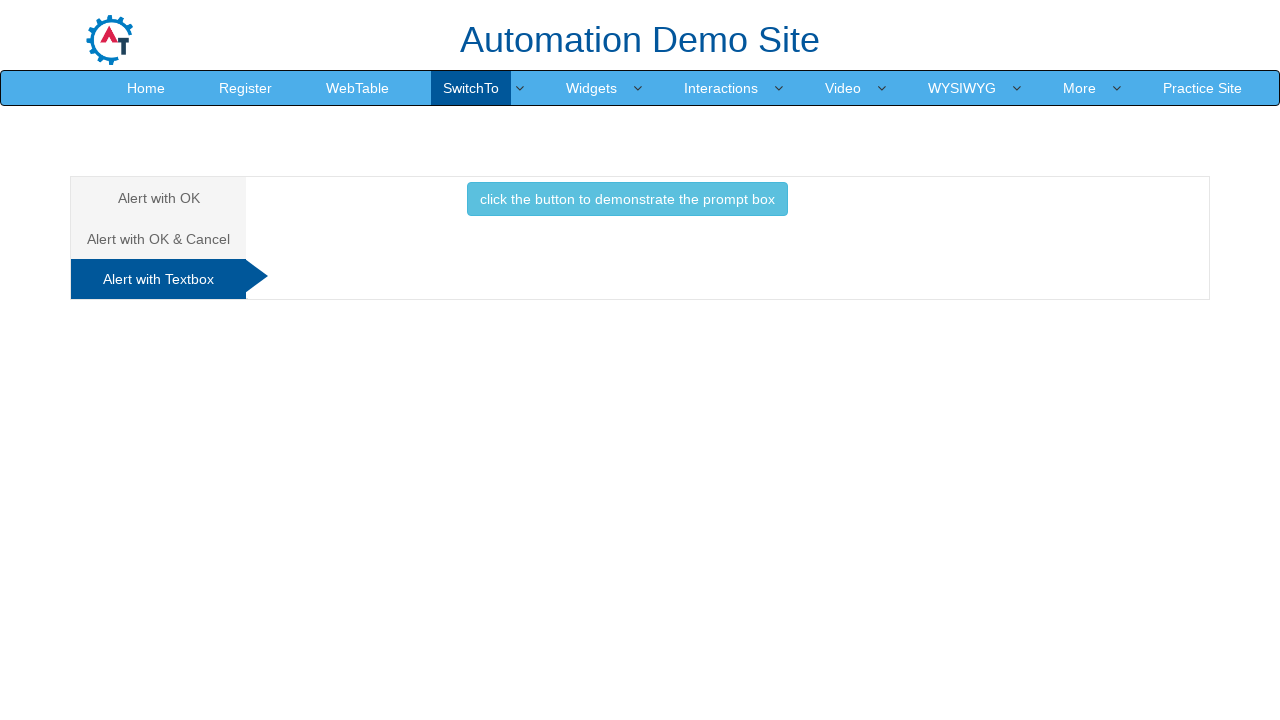

Clicked button to trigger prompt dialog at (627, 199) on [class='btn btn-info']
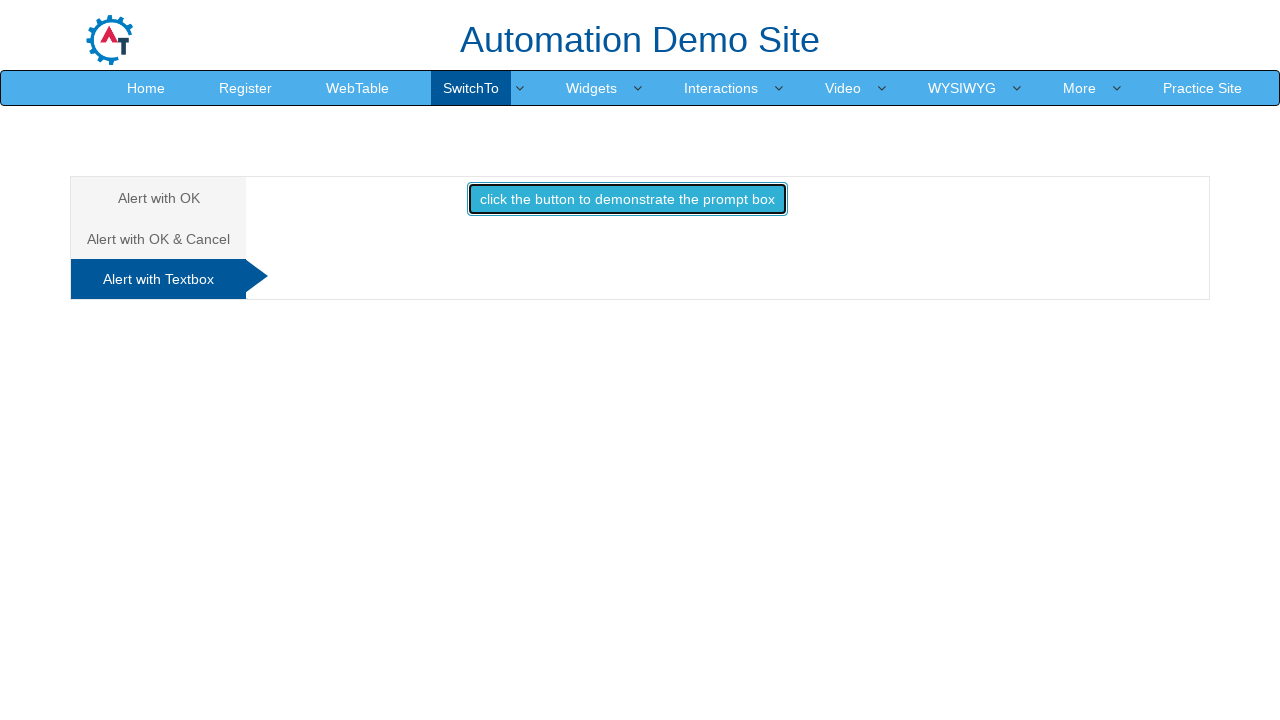

Set up dialog handler to accept prompt with text 'Test input text'
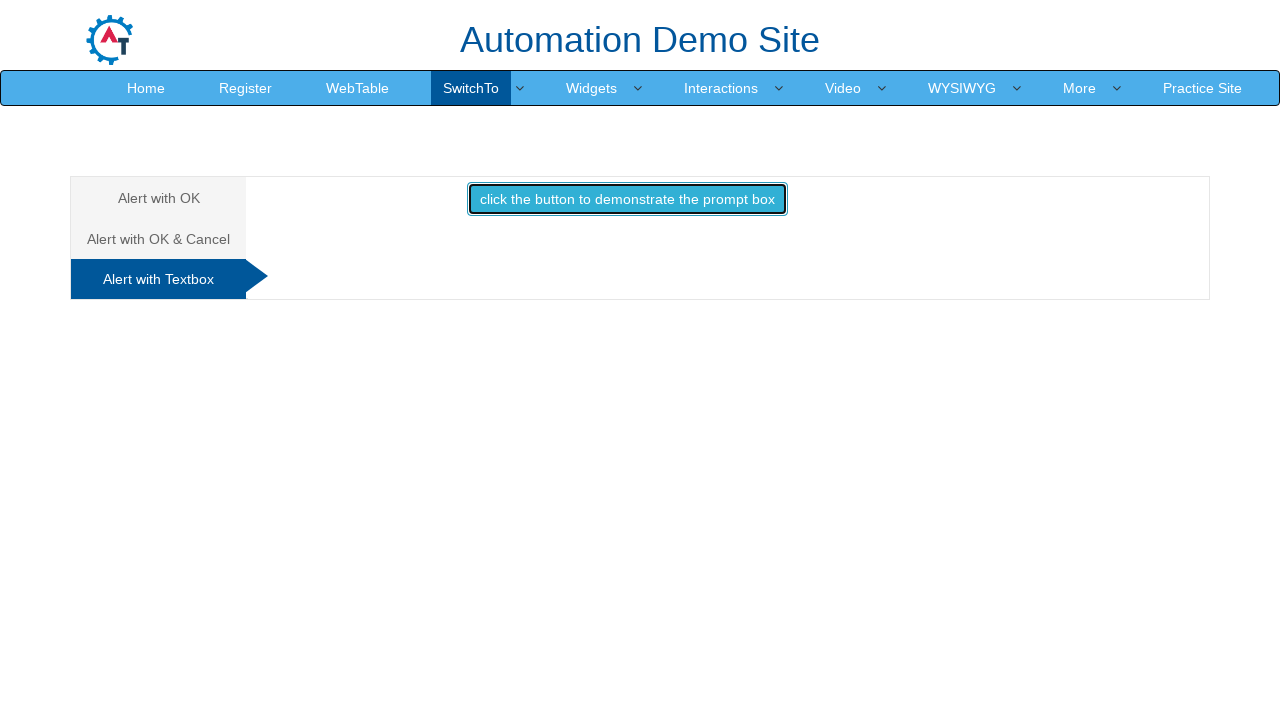

Clicked button to trigger and accept prompt dialog at (627, 199) on [class='btn btn-info']
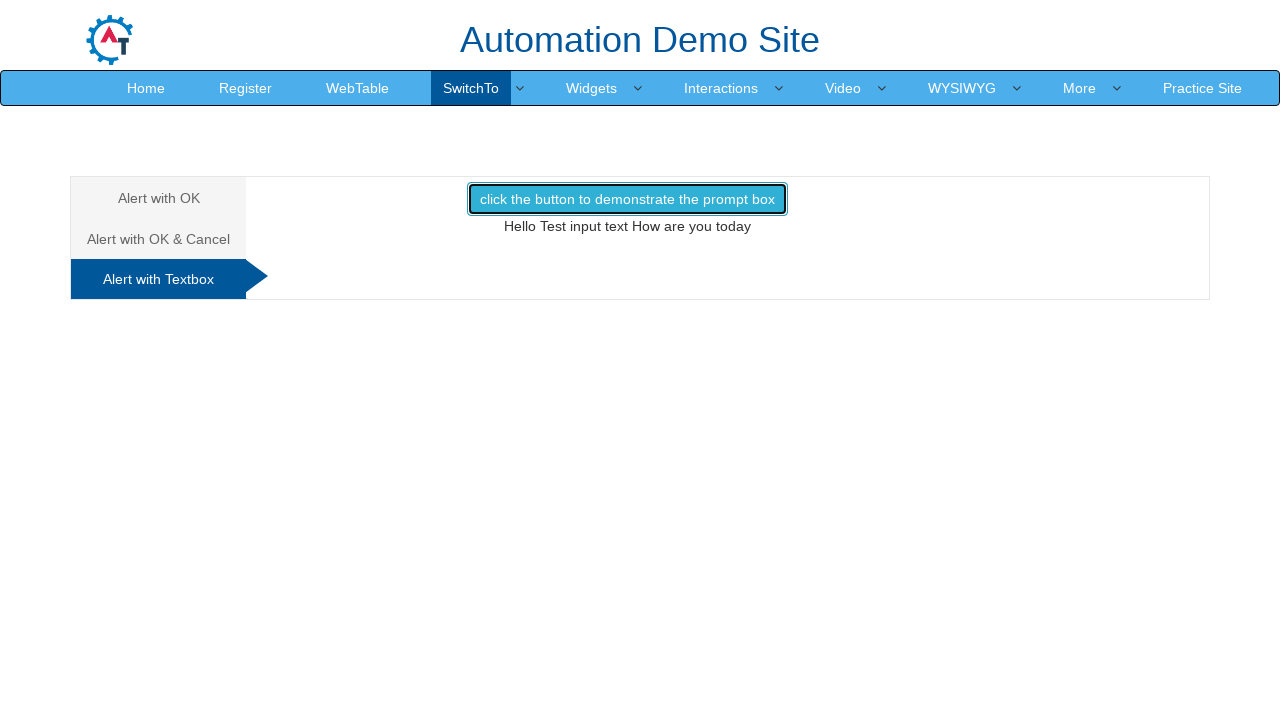

Result text displayed in #demo1 element
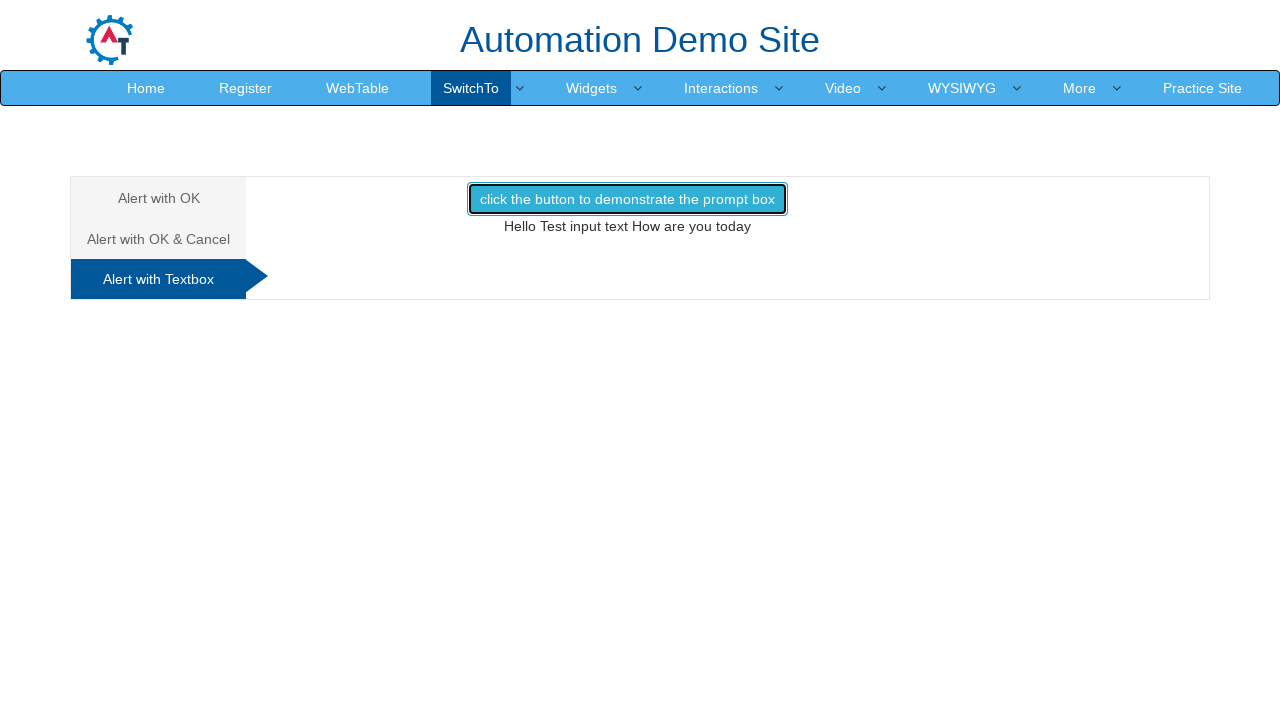

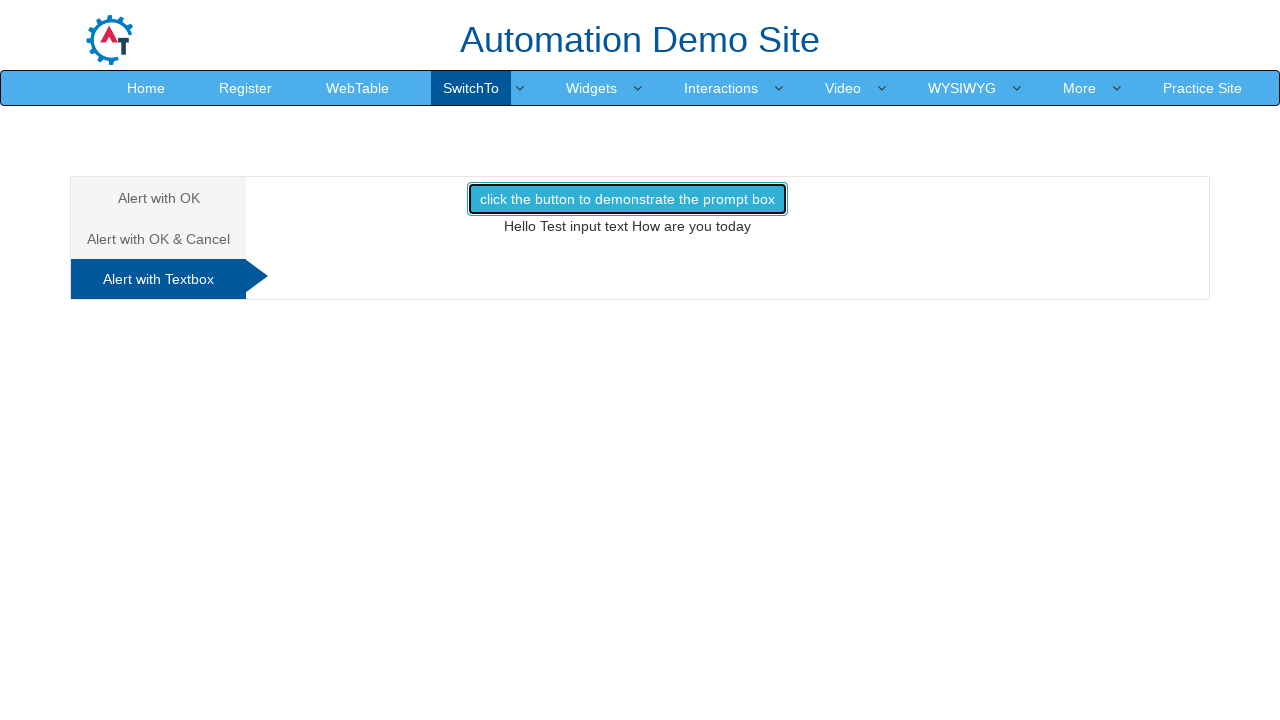